Tests that edits are saved when the input field loses focus (blur event)

Starting URL: https://demo.playwright.dev/todomvc

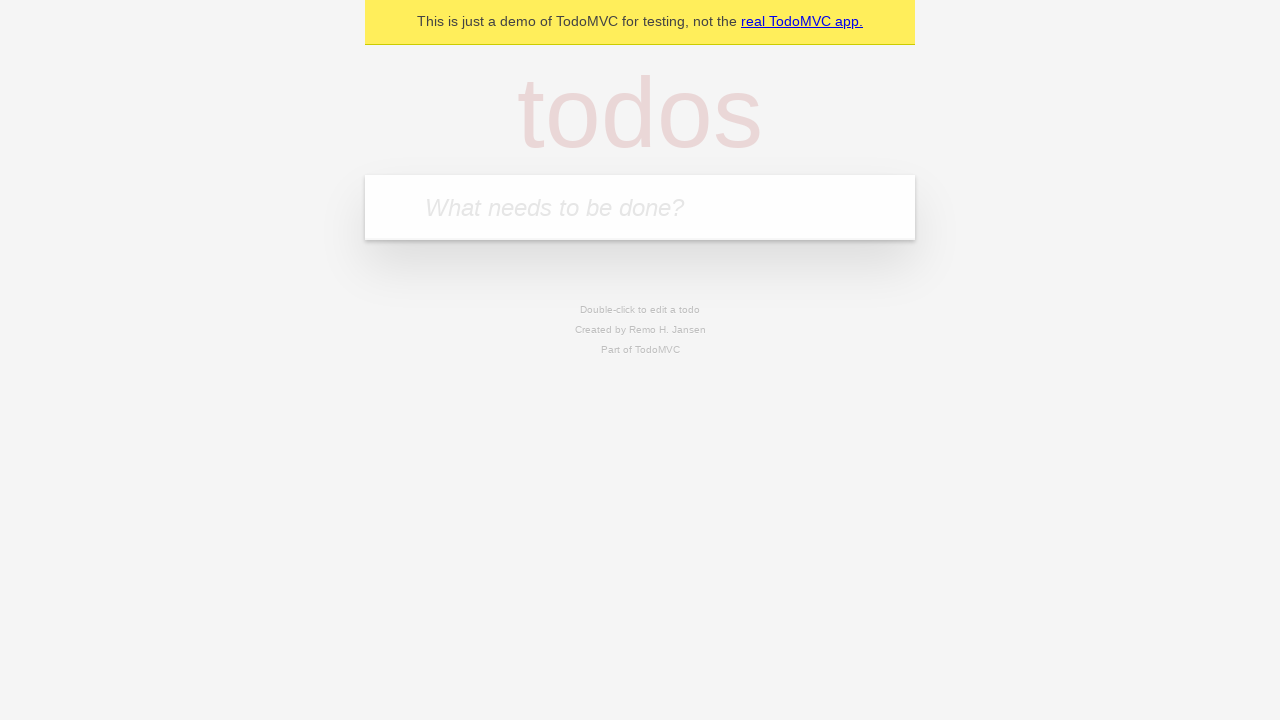

Filled todo input with 'buy some cheese' on internal:attr=[placeholder="What needs to be done?"i]
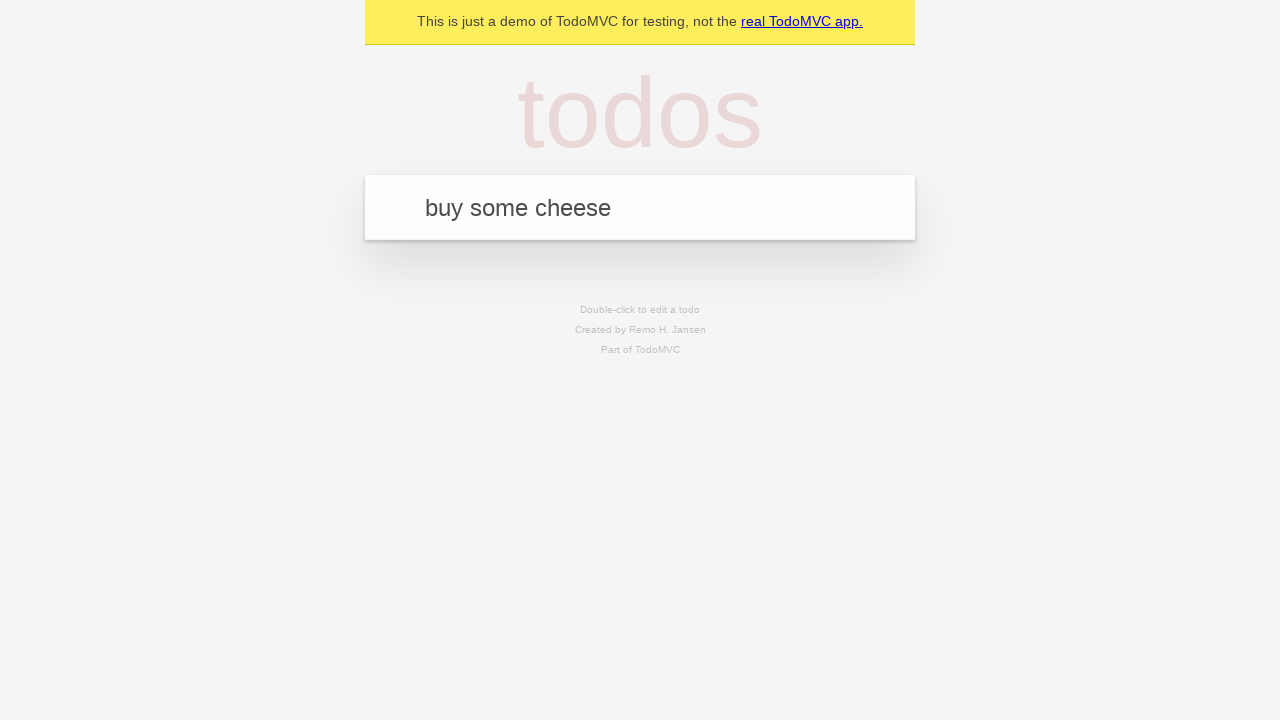

Pressed Enter to create first todo on internal:attr=[placeholder="What needs to be done?"i]
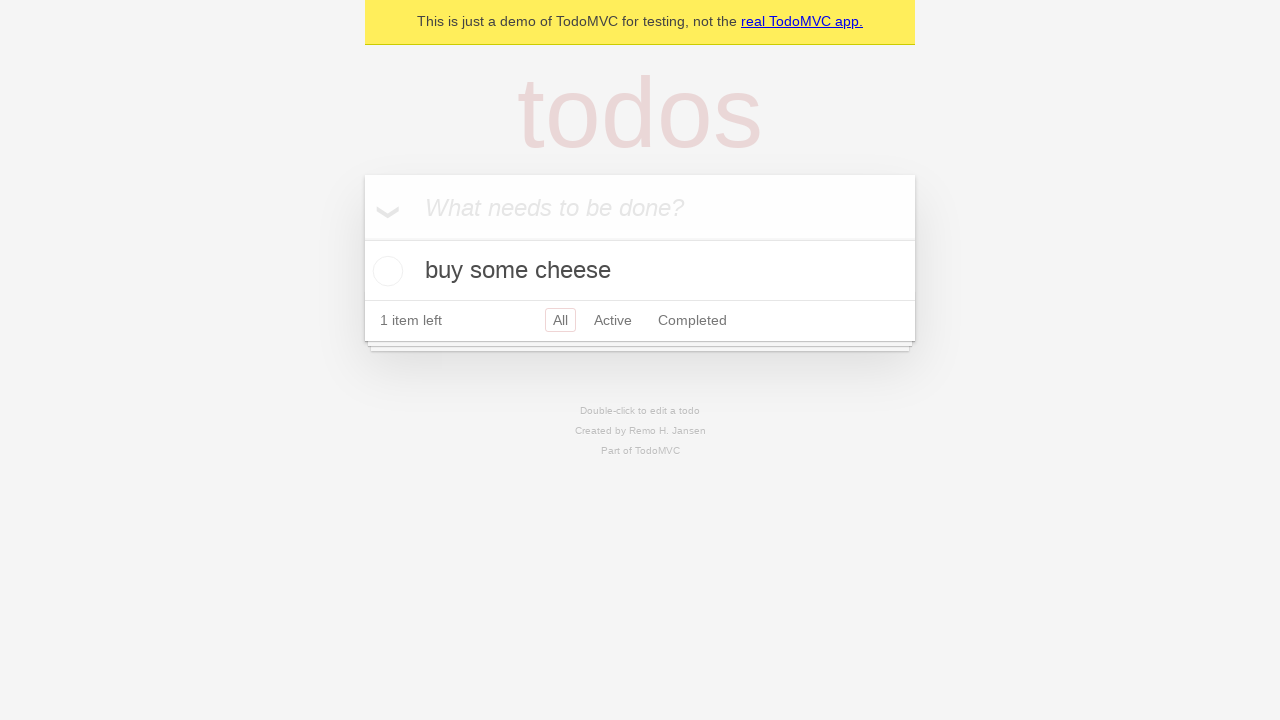

Filled todo input with 'feed the cat' on internal:attr=[placeholder="What needs to be done?"i]
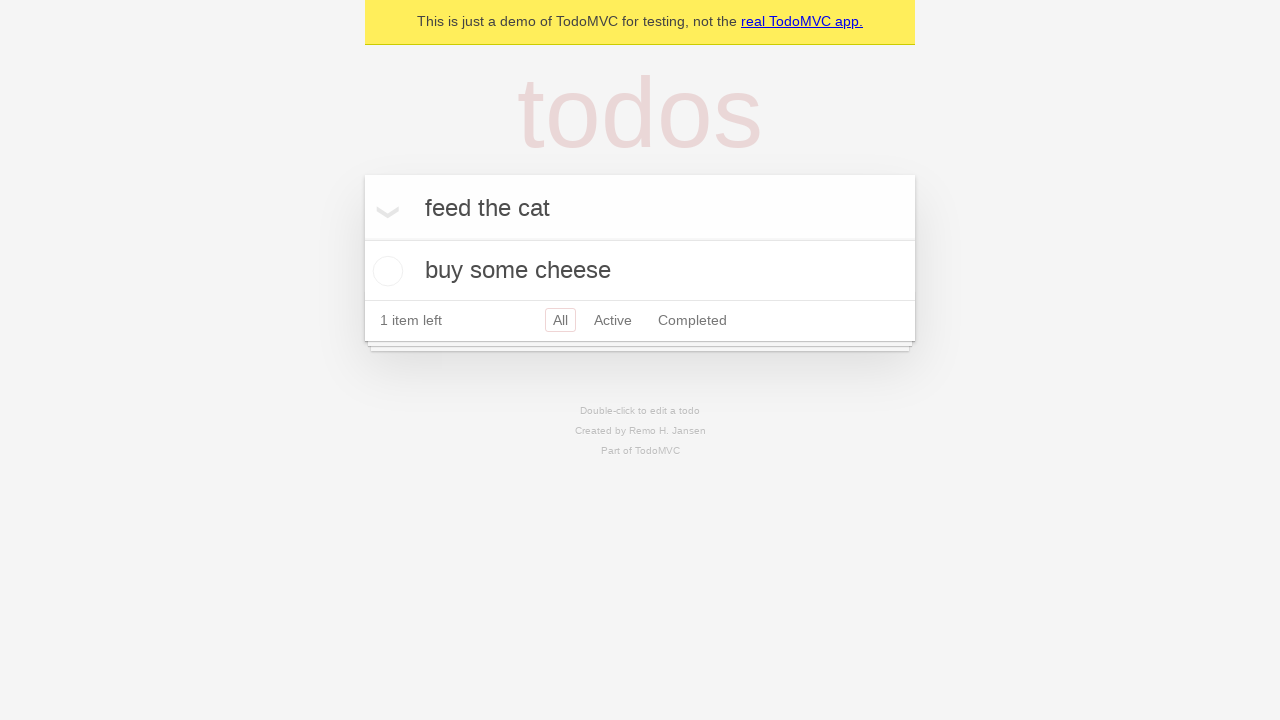

Pressed Enter to create second todo on internal:attr=[placeholder="What needs to be done?"i]
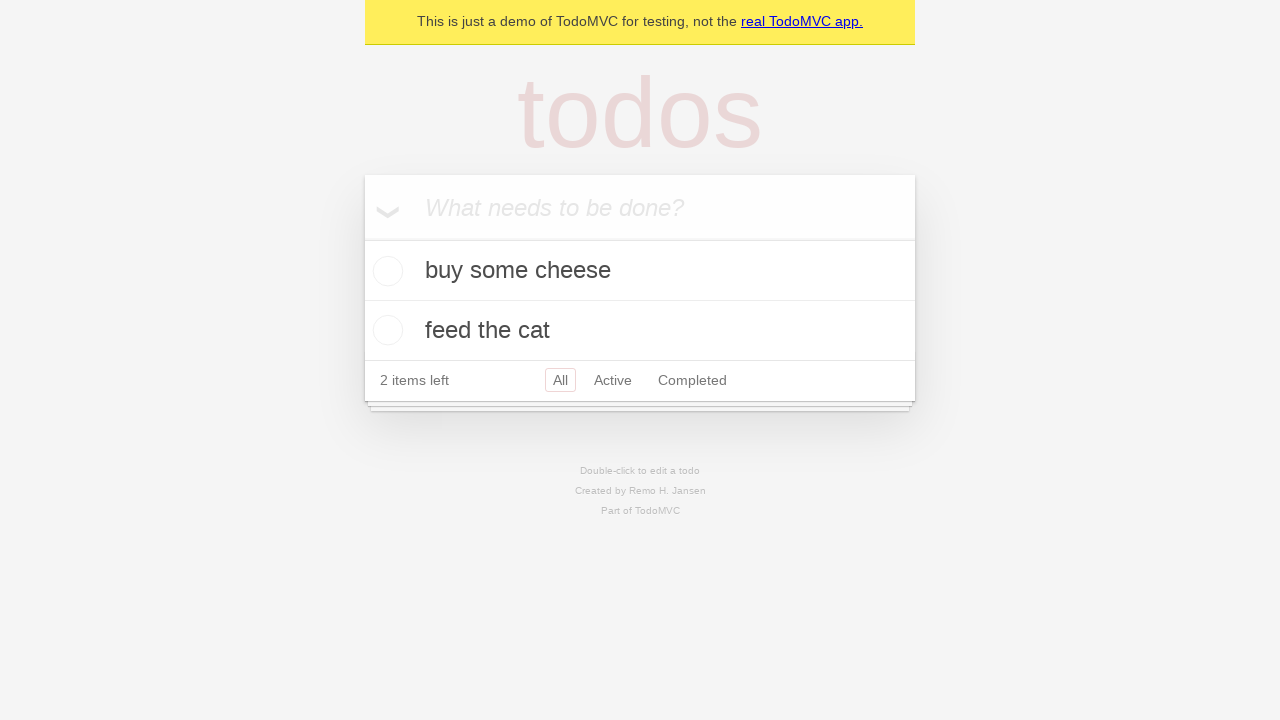

Filled todo input with 'book a doctors appointment' on internal:attr=[placeholder="What needs to be done?"i]
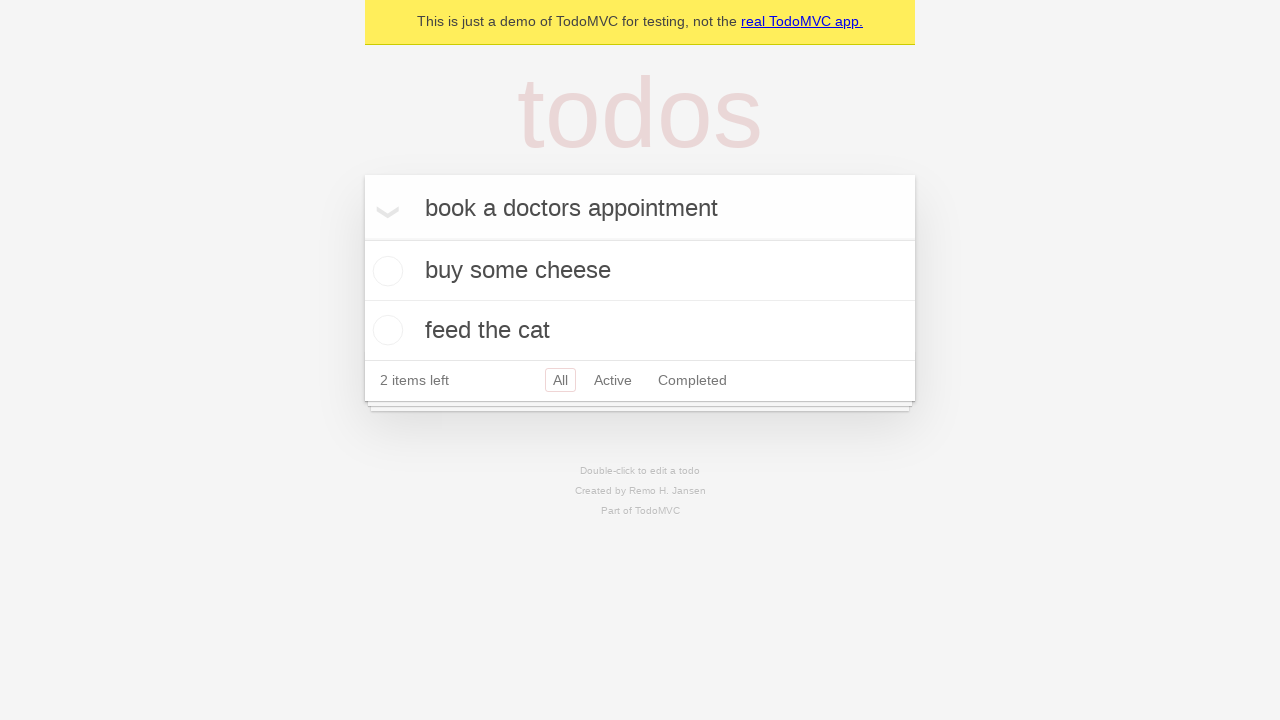

Pressed Enter to create third todo on internal:attr=[placeholder="What needs to be done?"i]
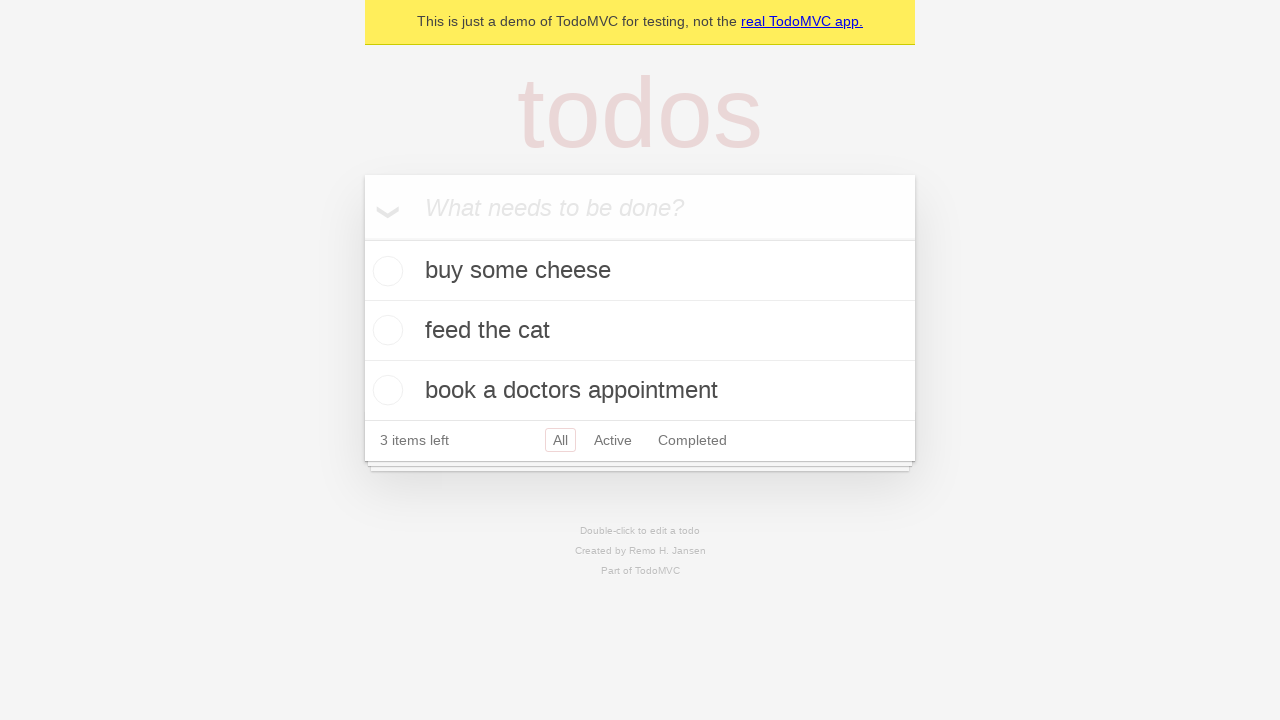

Waited for third todo to be created
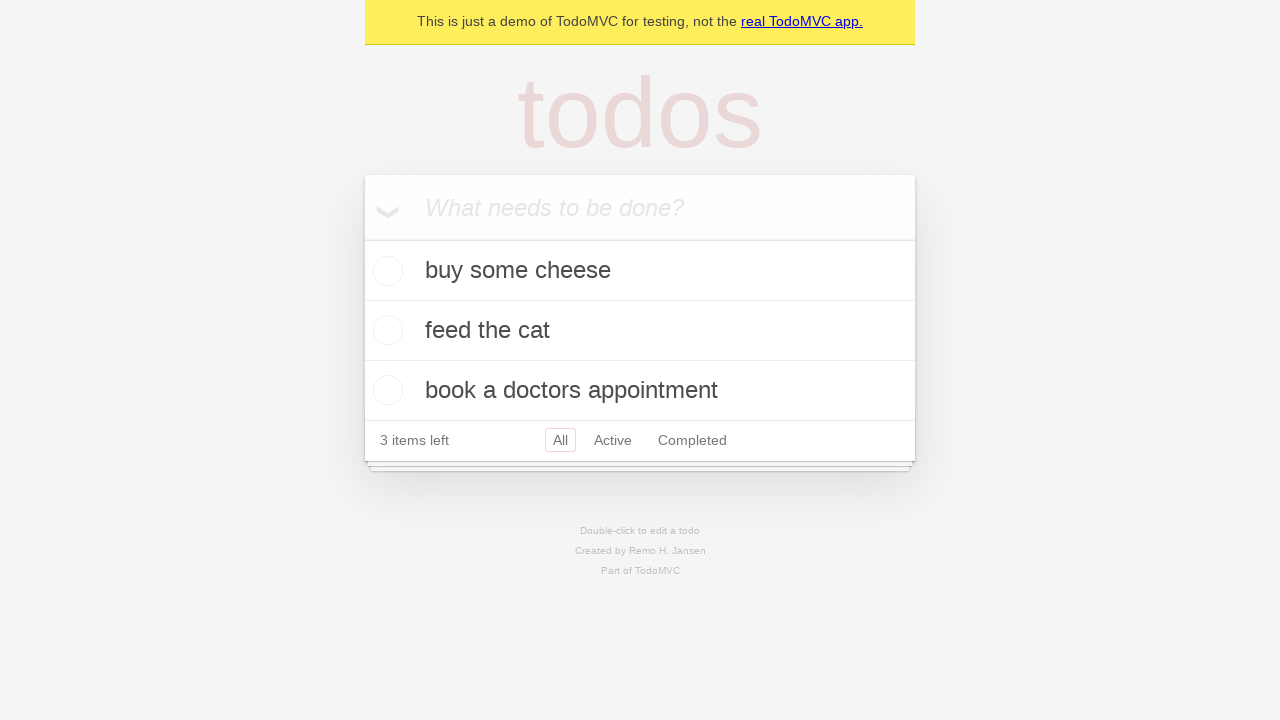

Double-clicked second todo to enter edit mode at (640, 331) on [data-testid='todo-item'] >> nth=1
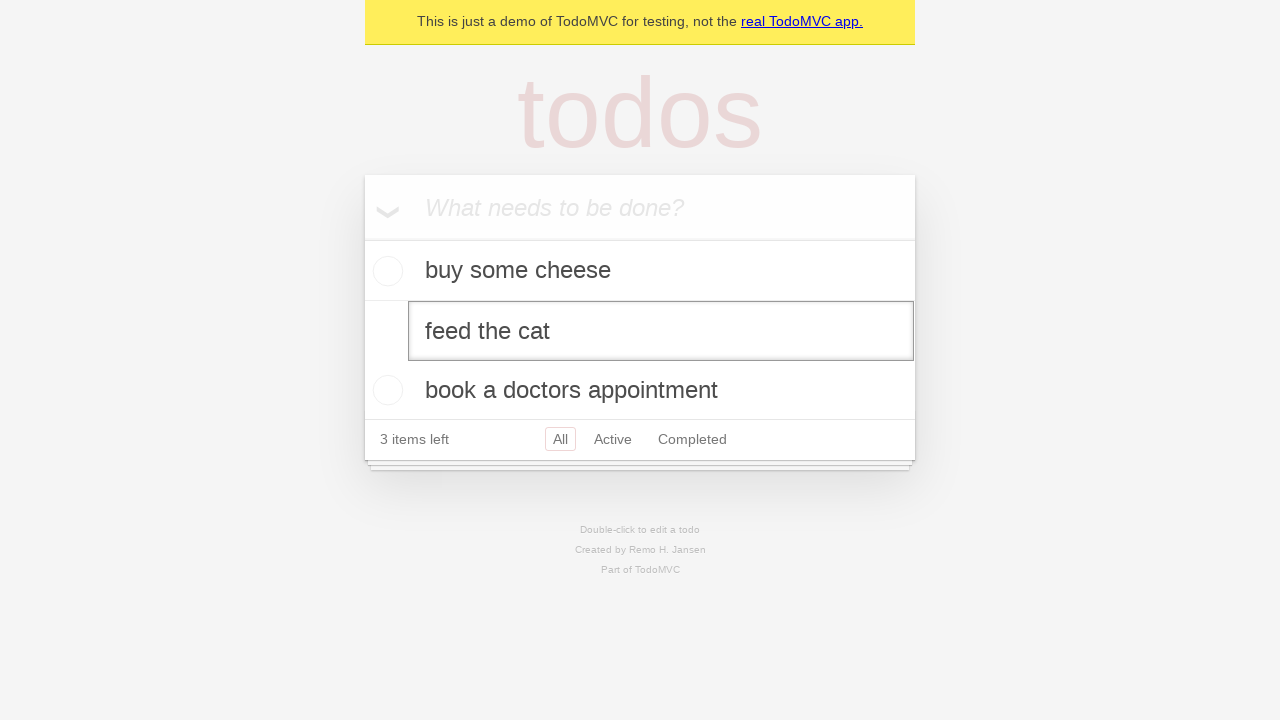

Filled edit field with 'buy some sausages' on [data-testid='todo-item'] >> nth=1 >> internal:role=textbox[name="Edit"i]
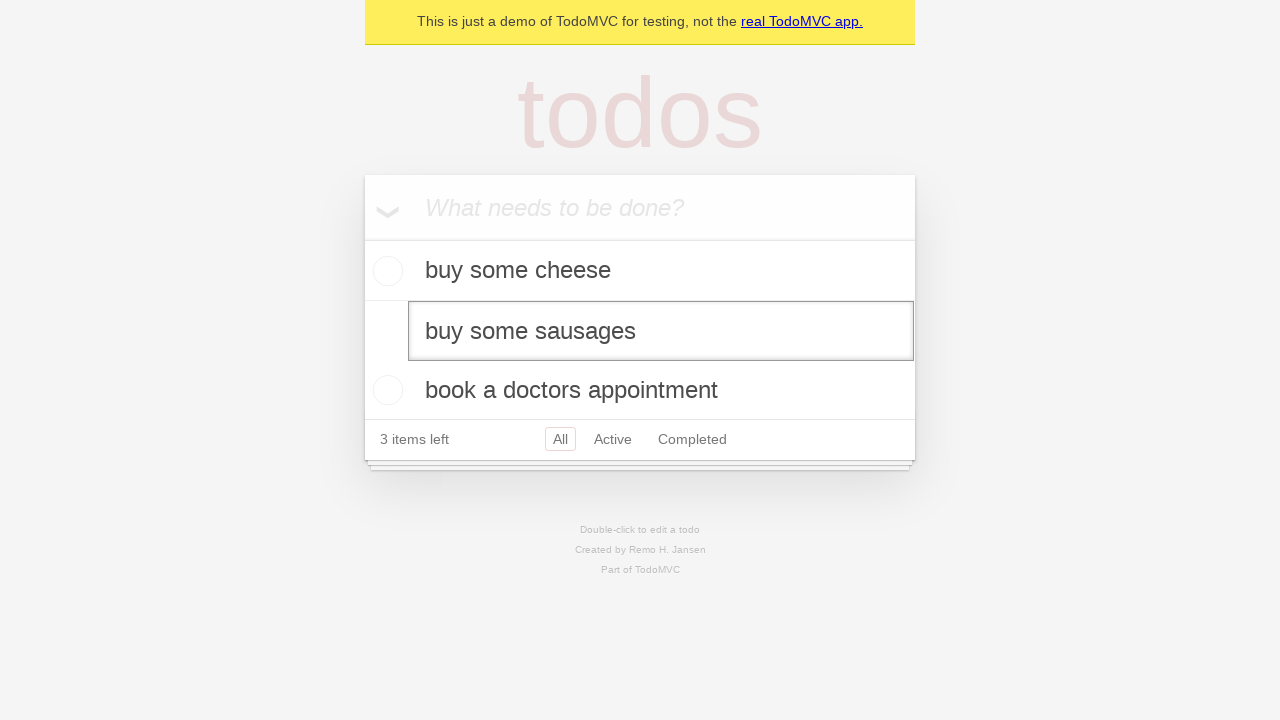

Dispatched blur event to save the edited todo
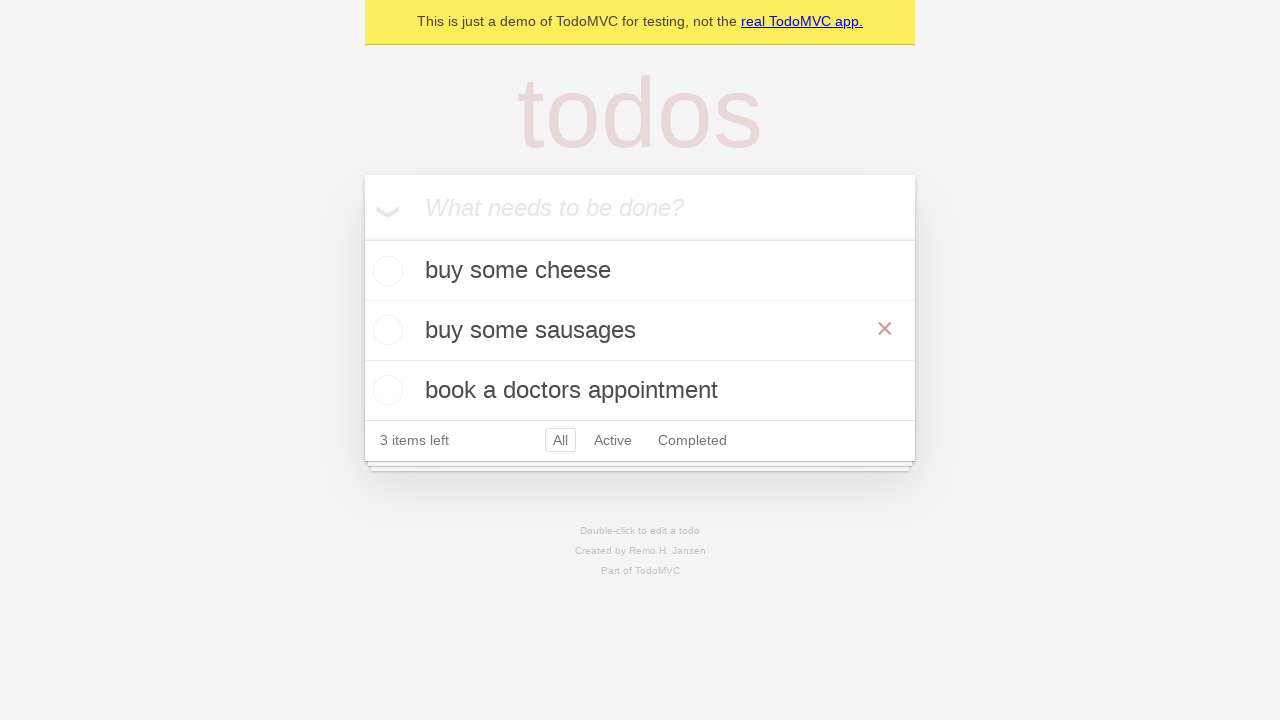

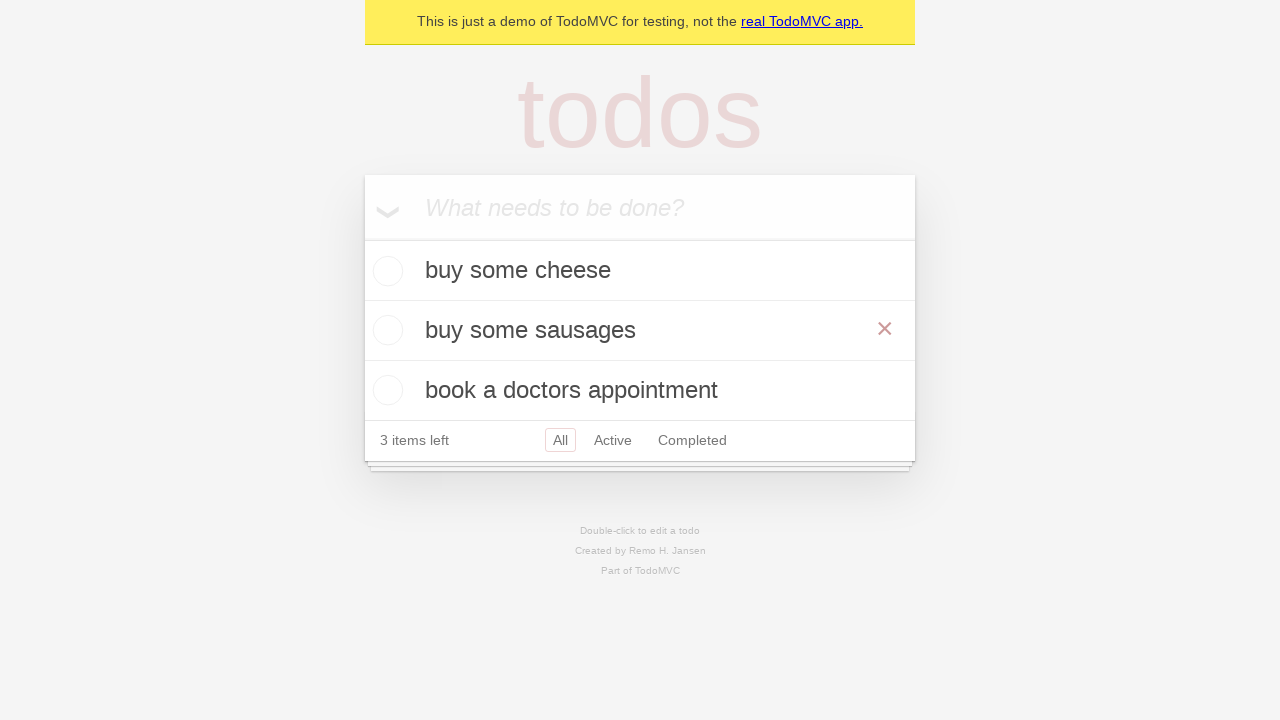